Tests navigation by first going to linux.org and then navigating to microsoft.com

Starting URL: http://linux.org

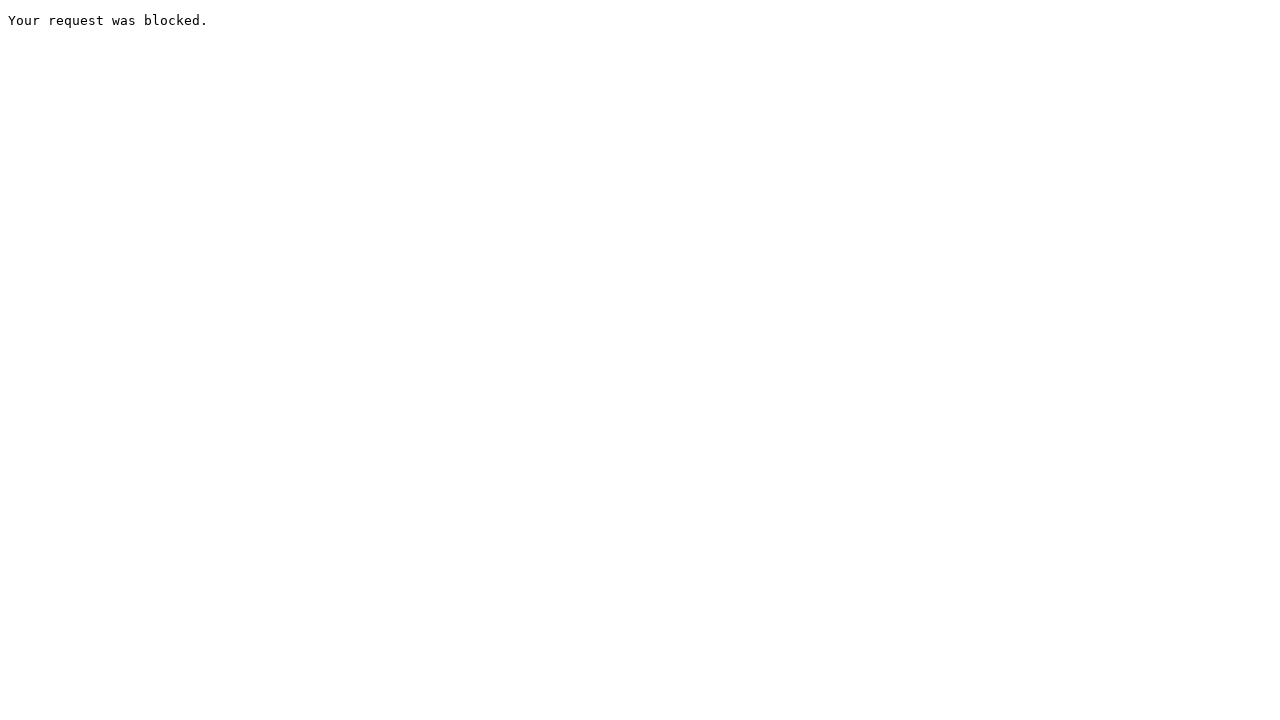

Navigated to linux.org
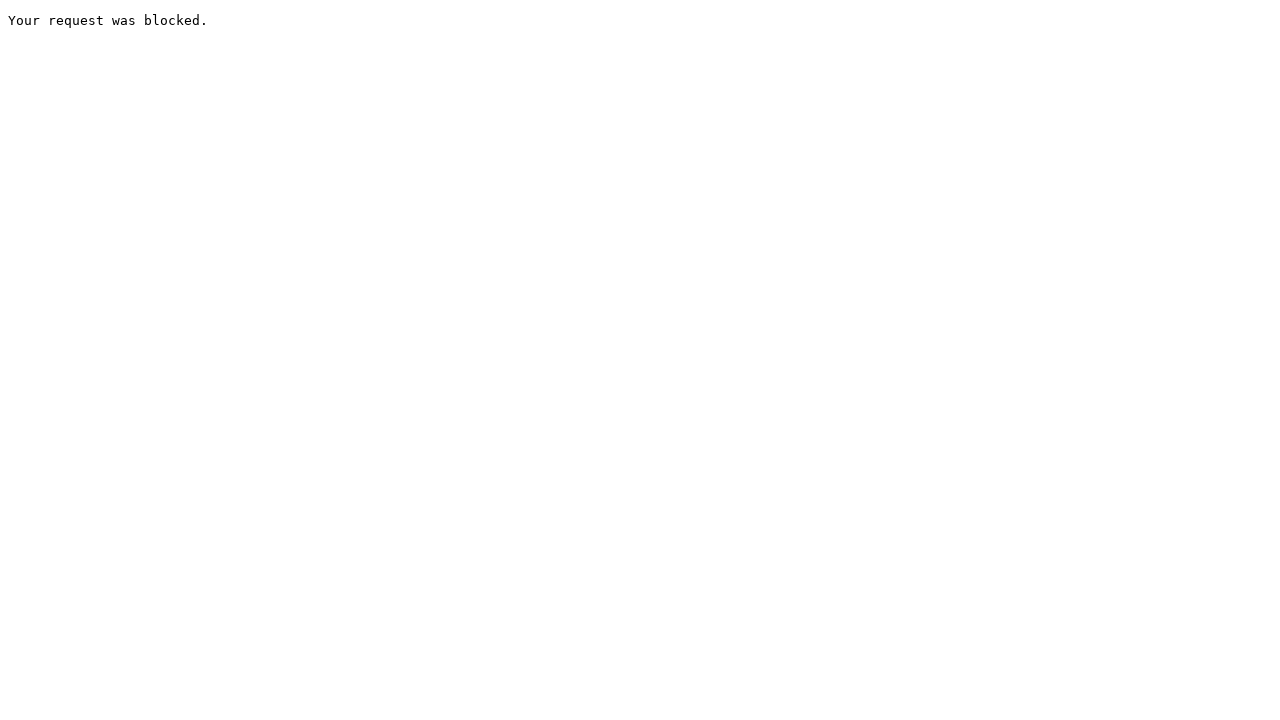

Navigated to microsoft.com
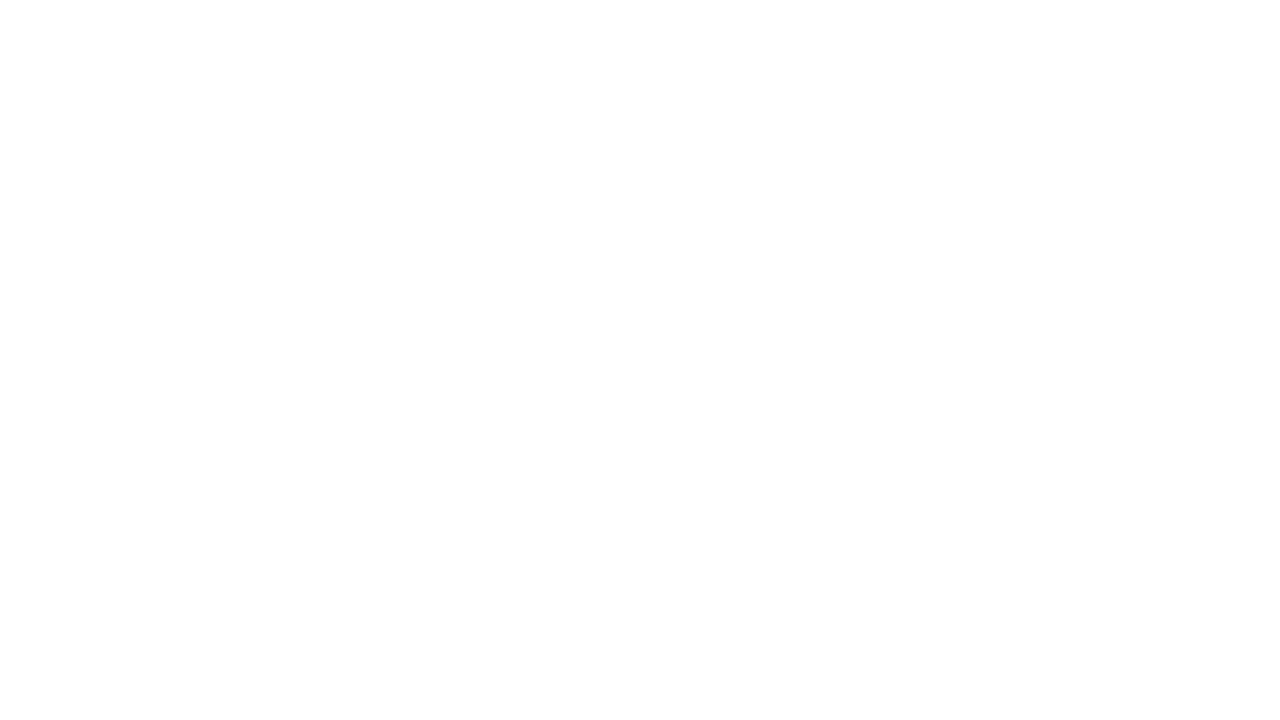

Waited for page to load (domcontentloaded)
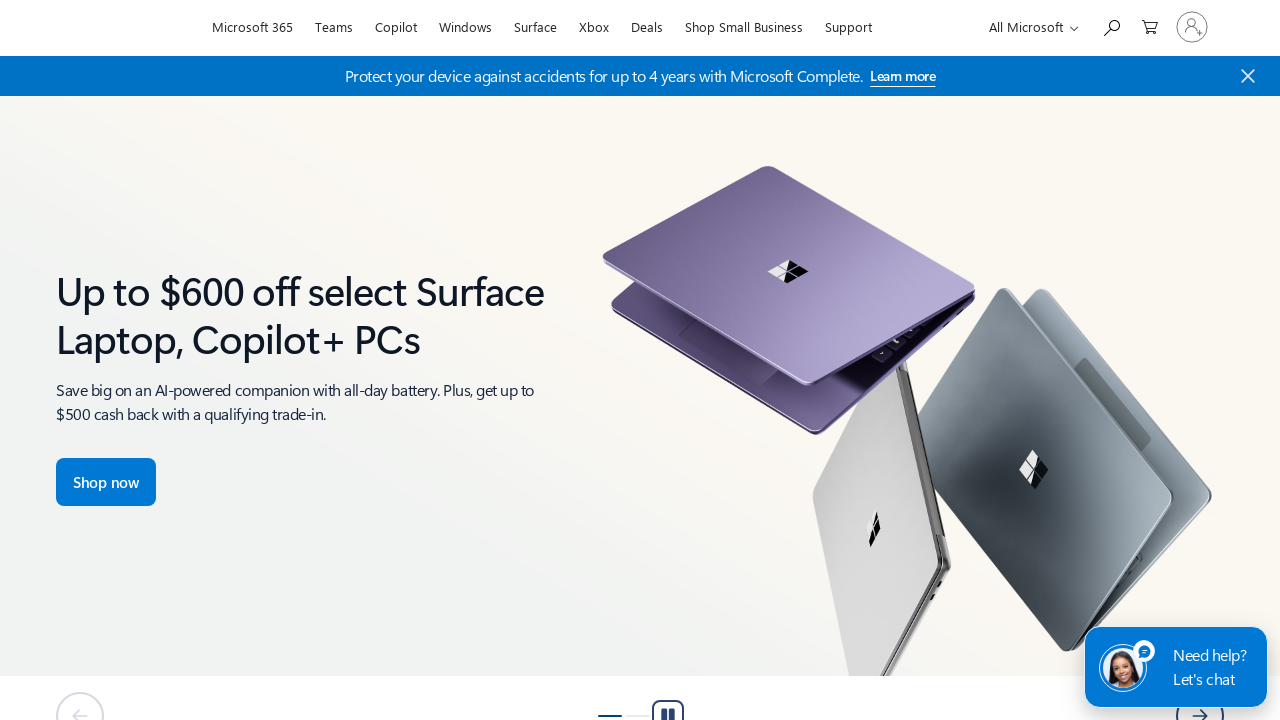

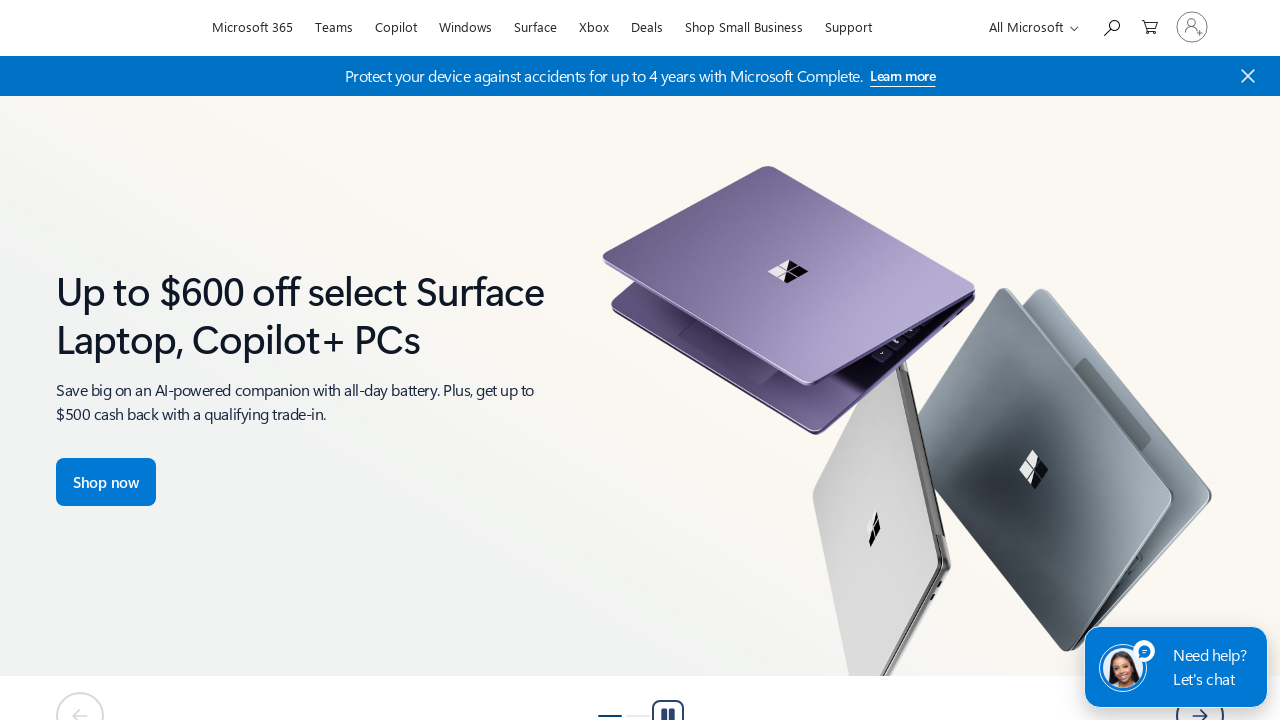